Tests window switching functionality by opening a new window, verifying content in both child and parent windows, and switching between them

Starting URL: https://the-internet.herokuapp.com/windows

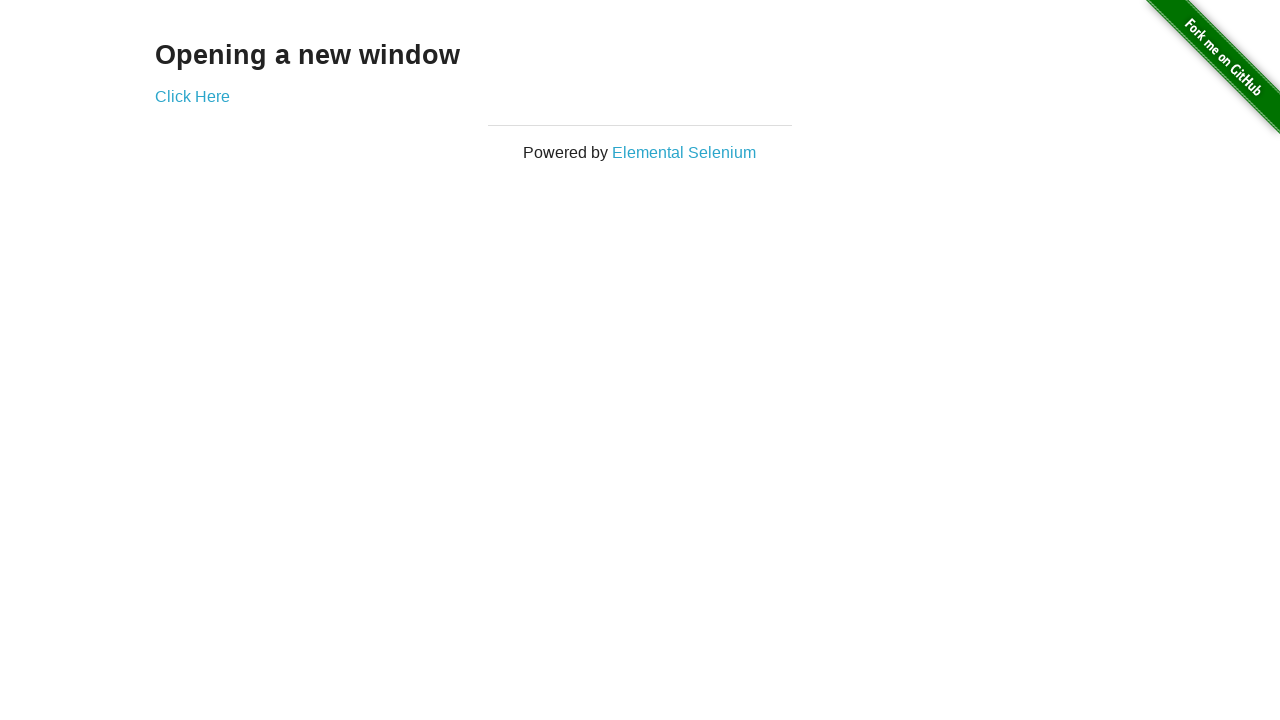

Clicked 'Click Here' link to open new window at (192, 96) on a:has-text('Click Here')
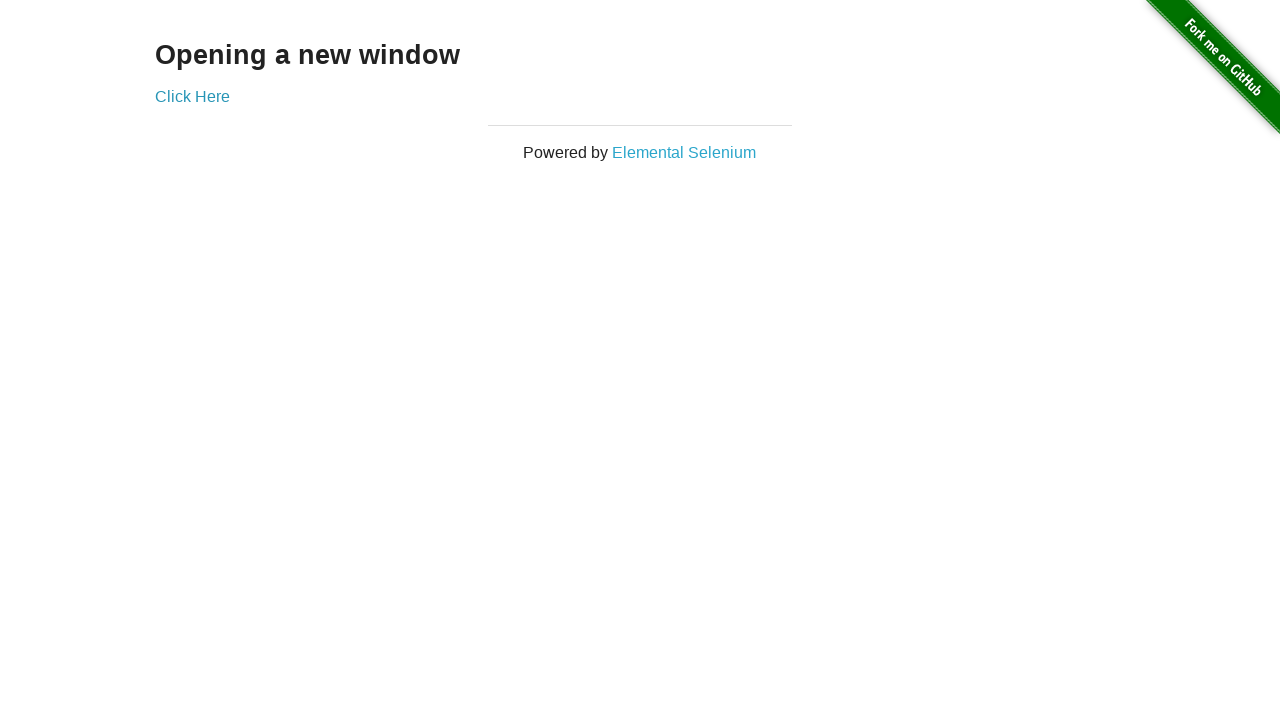

New window opened and captured
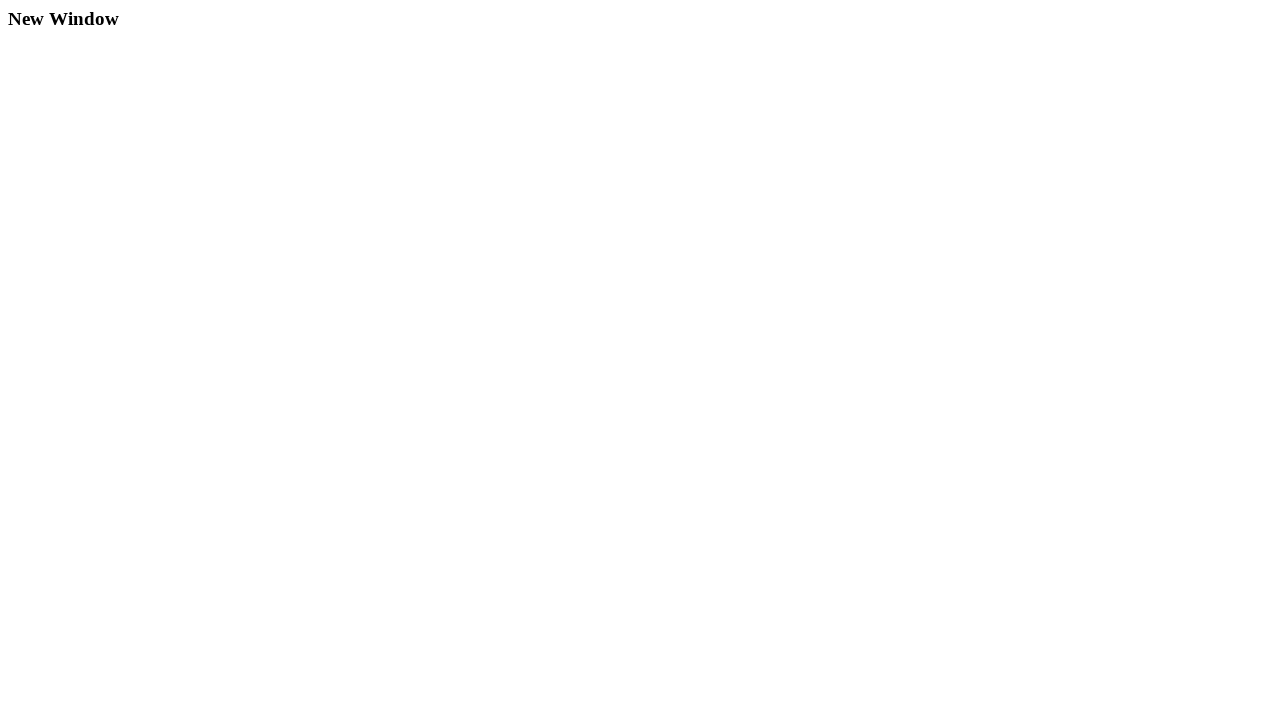

Retrieved heading text from new window
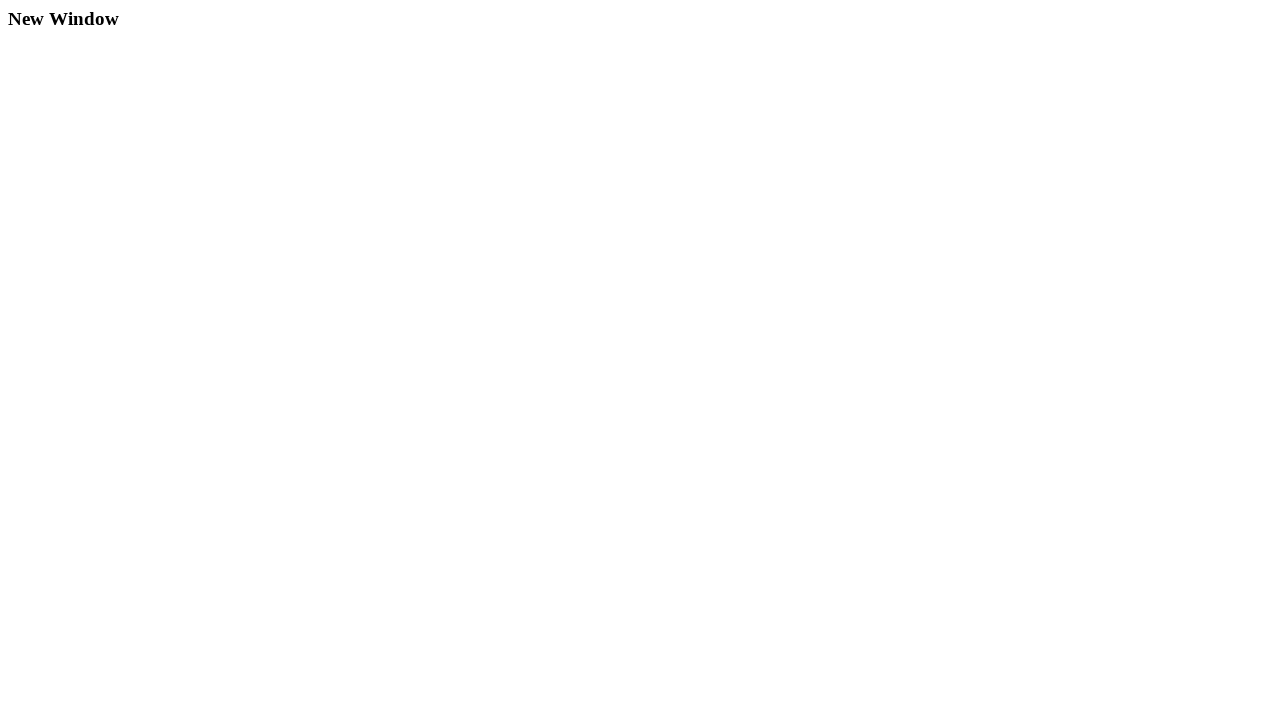

Verified new window heading is 'New Window'
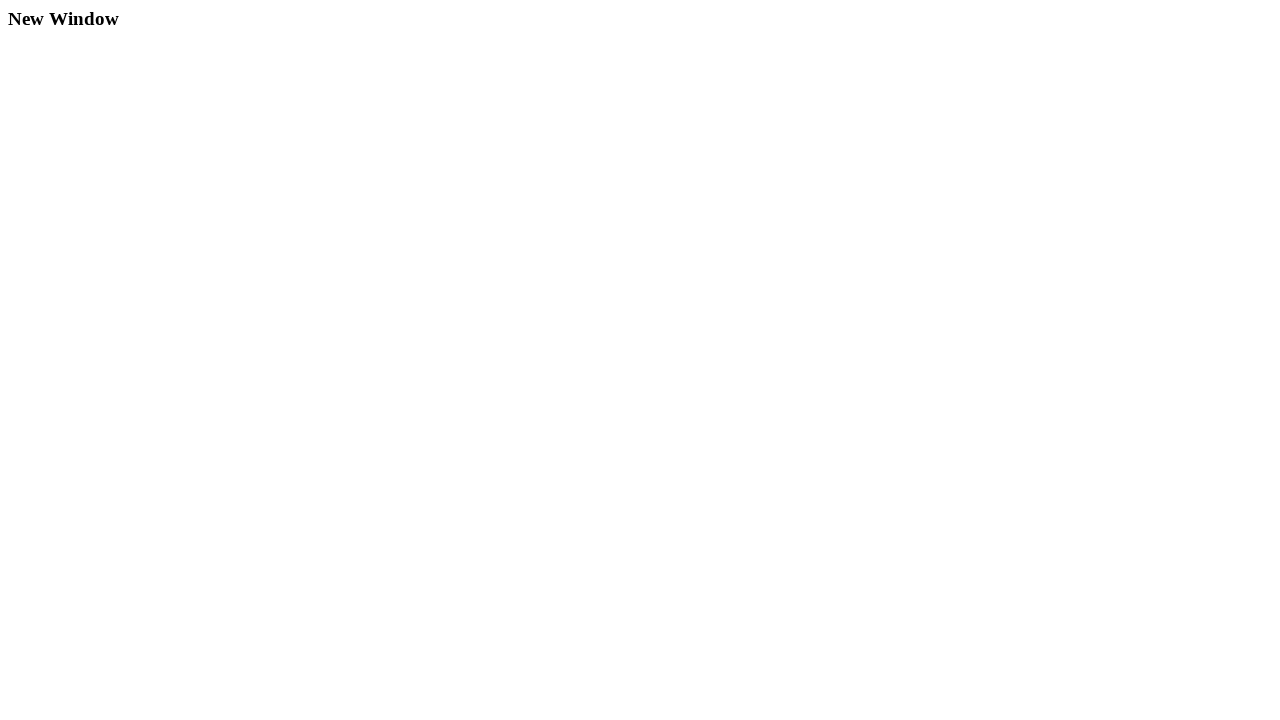

Retrieved heading text from parent window
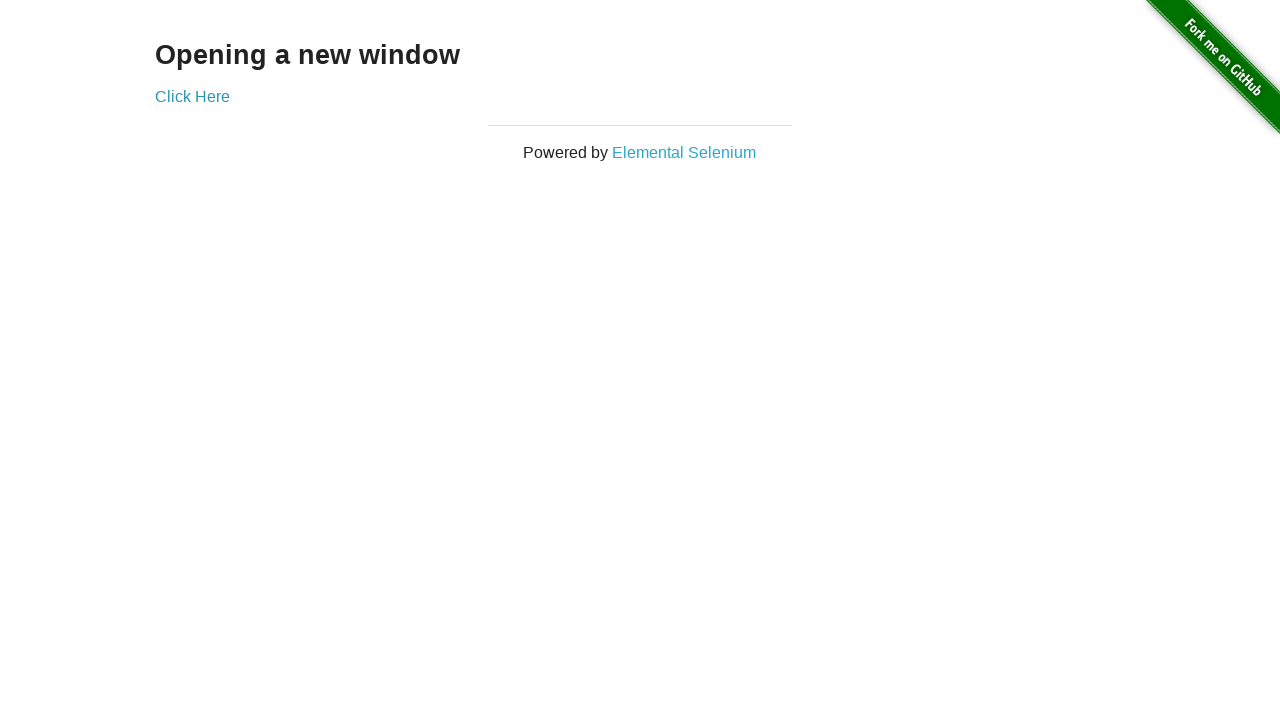

Verified parent window heading is 'Opening a new window'
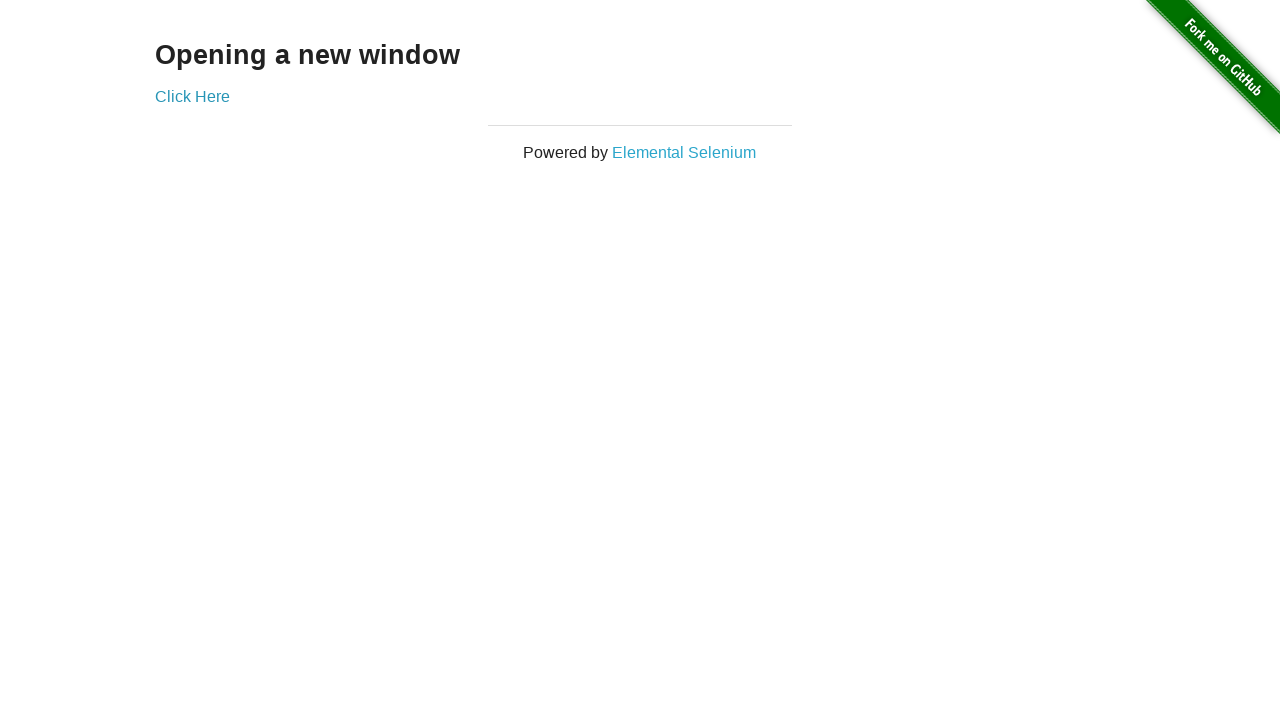

Closed the child window
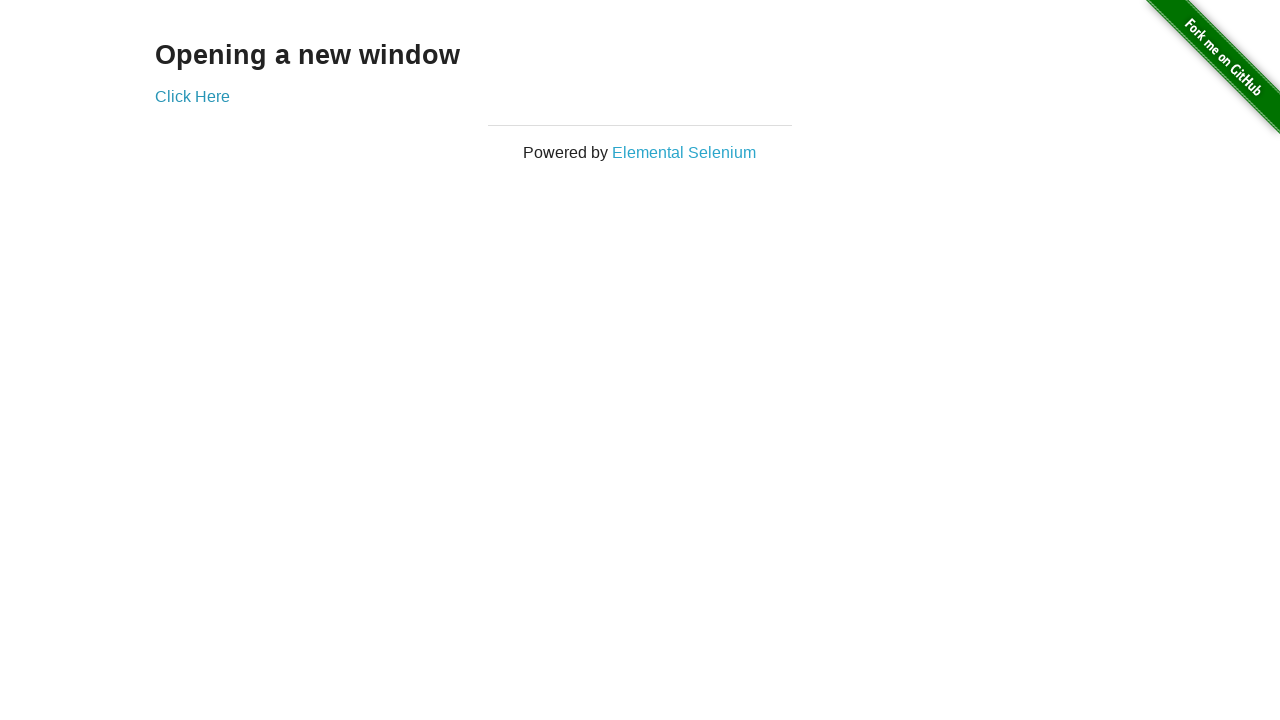

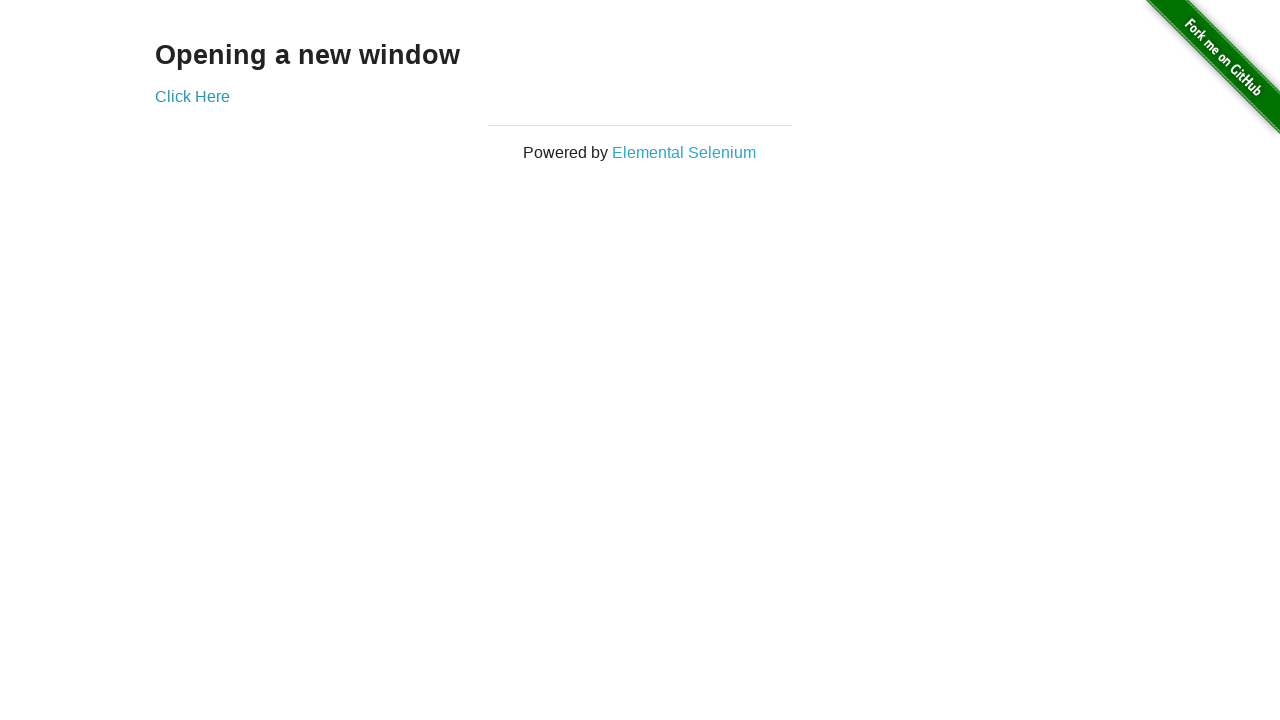